Tests checkbox functionality by verifying initial states, clicking to toggle checkboxes, and asserting the selection states change correctly

Starting URL: http://the-internet.herokuapp.com/checkboxes

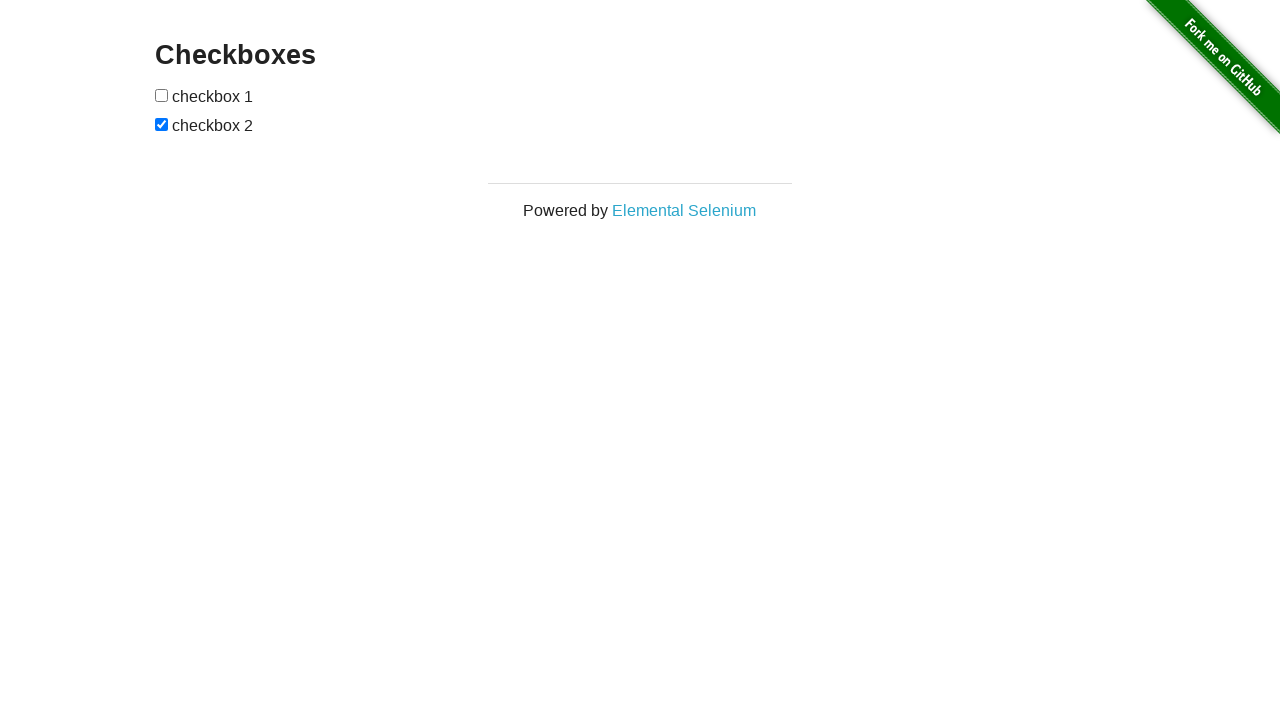

Waited for checkboxes container to be visible
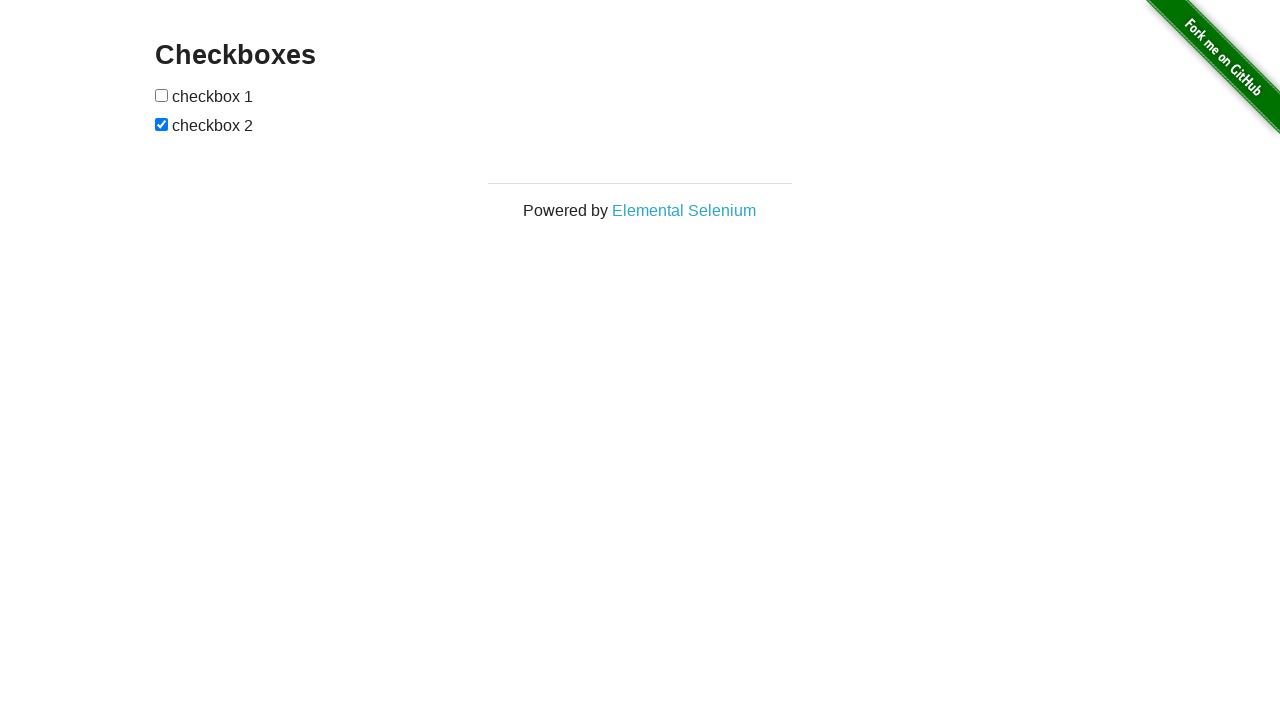

Located first checkbox element
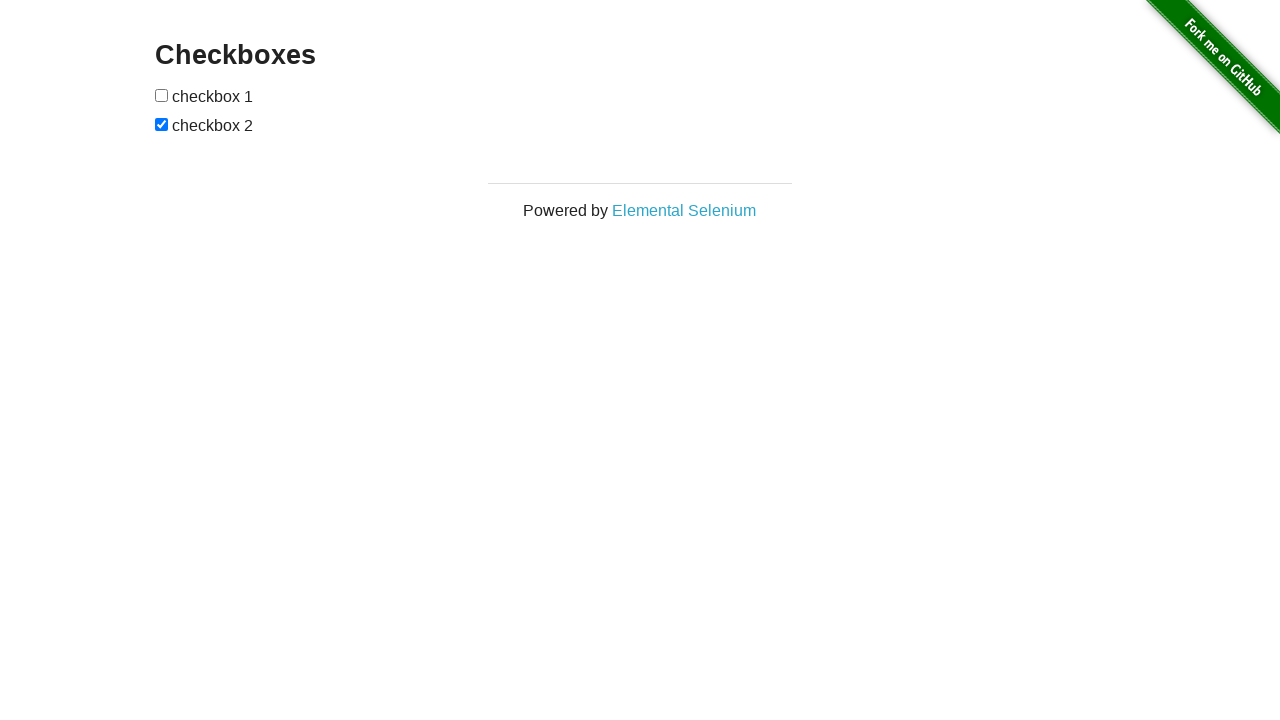

Verified first checkbox is initially unchecked
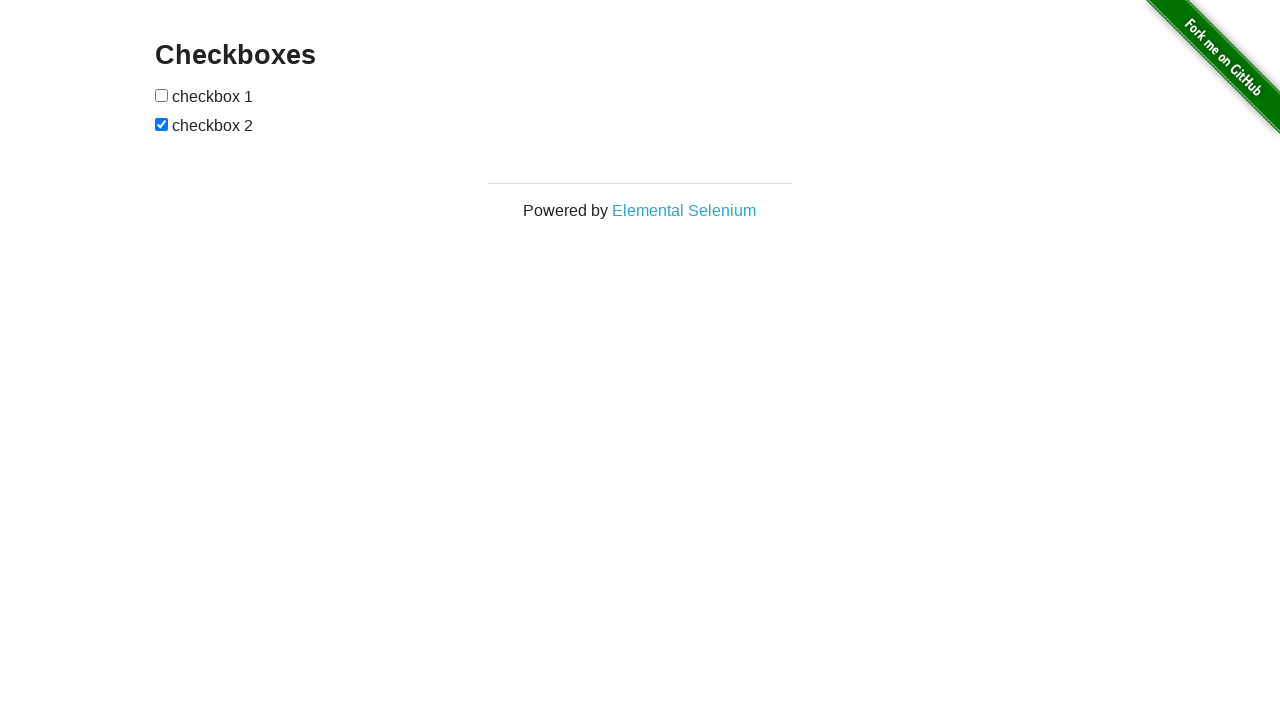

Clicked first checkbox to check it at (162, 95) on #checkboxes > input[type=checkbox]:nth-child(1)
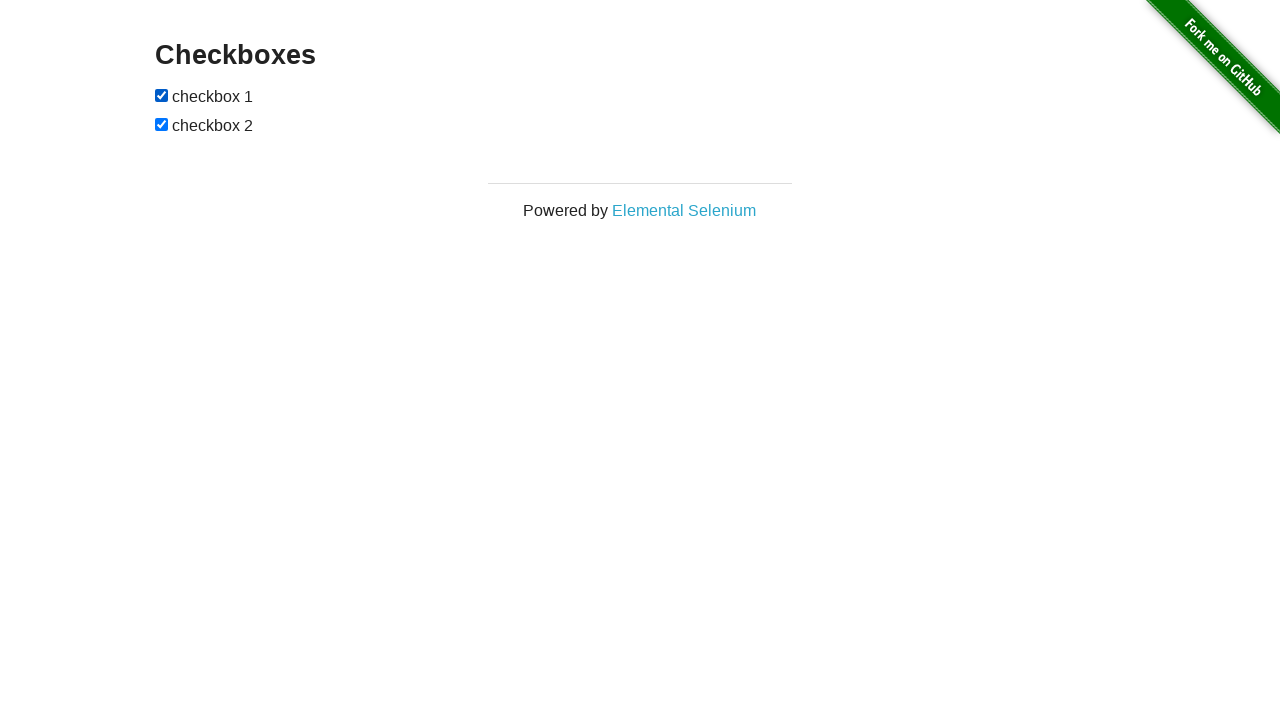

Verified first checkbox is now checked
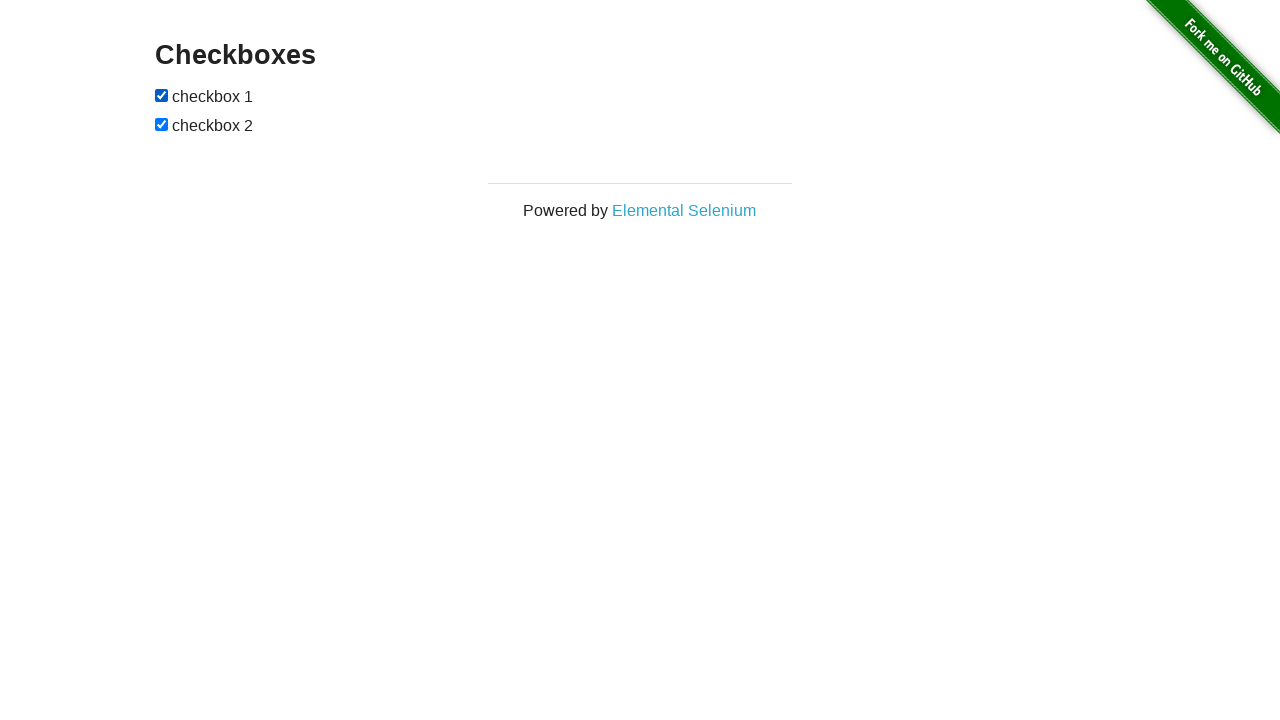

Located second checkbox element
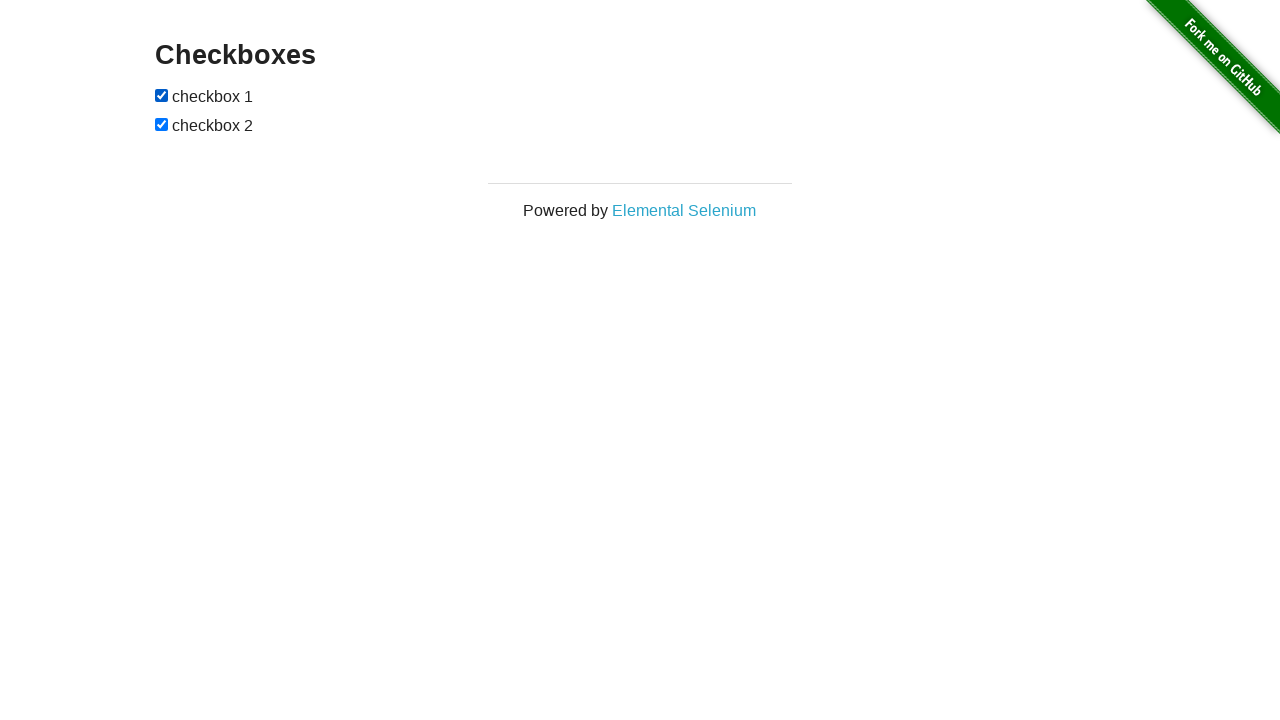

Verified second checkbox is initially checked
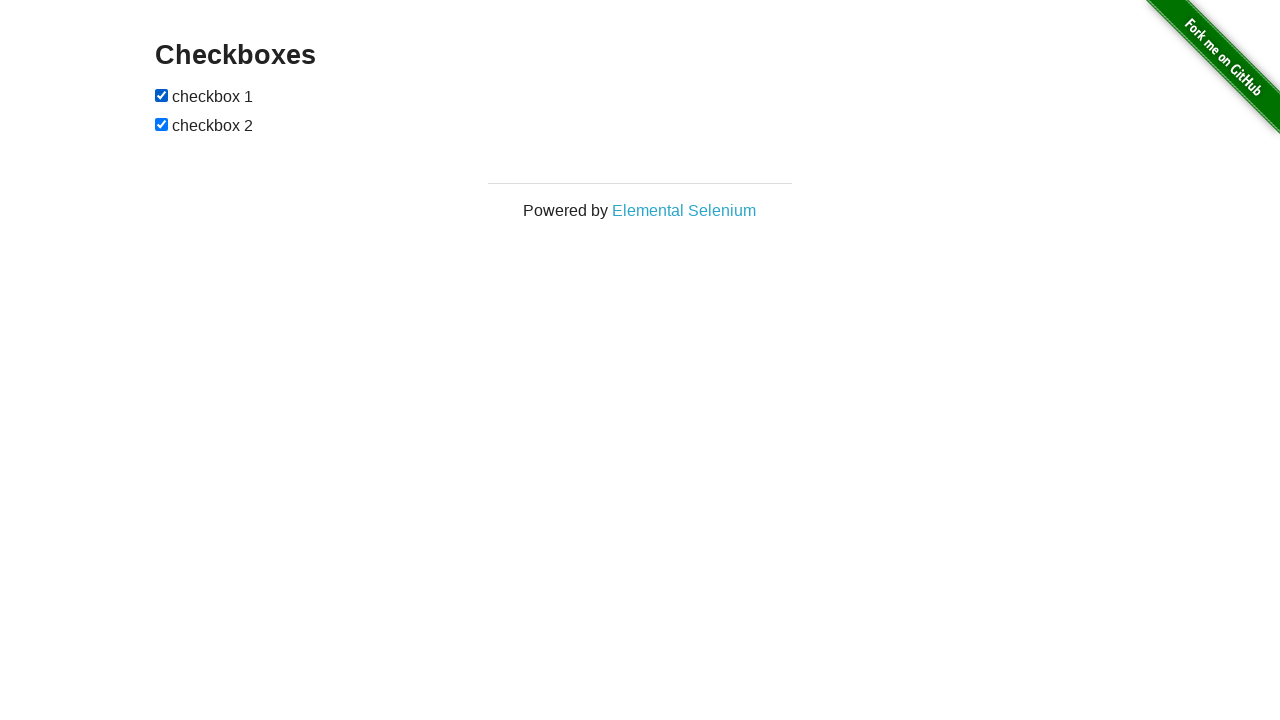

Clicked second checkbox to uncheck it at (162, 124) on #checkboxes > input[type=checkbox]:nth-child(3)
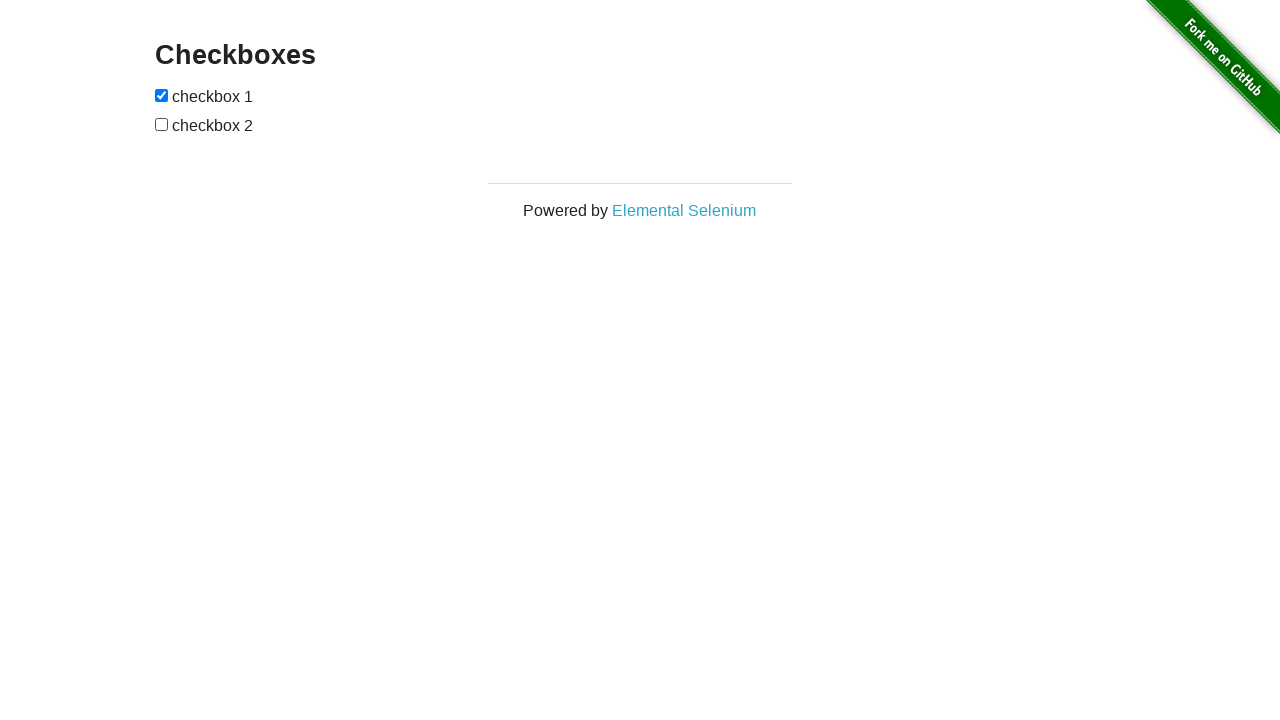

Verified second checkbox is now unchecked
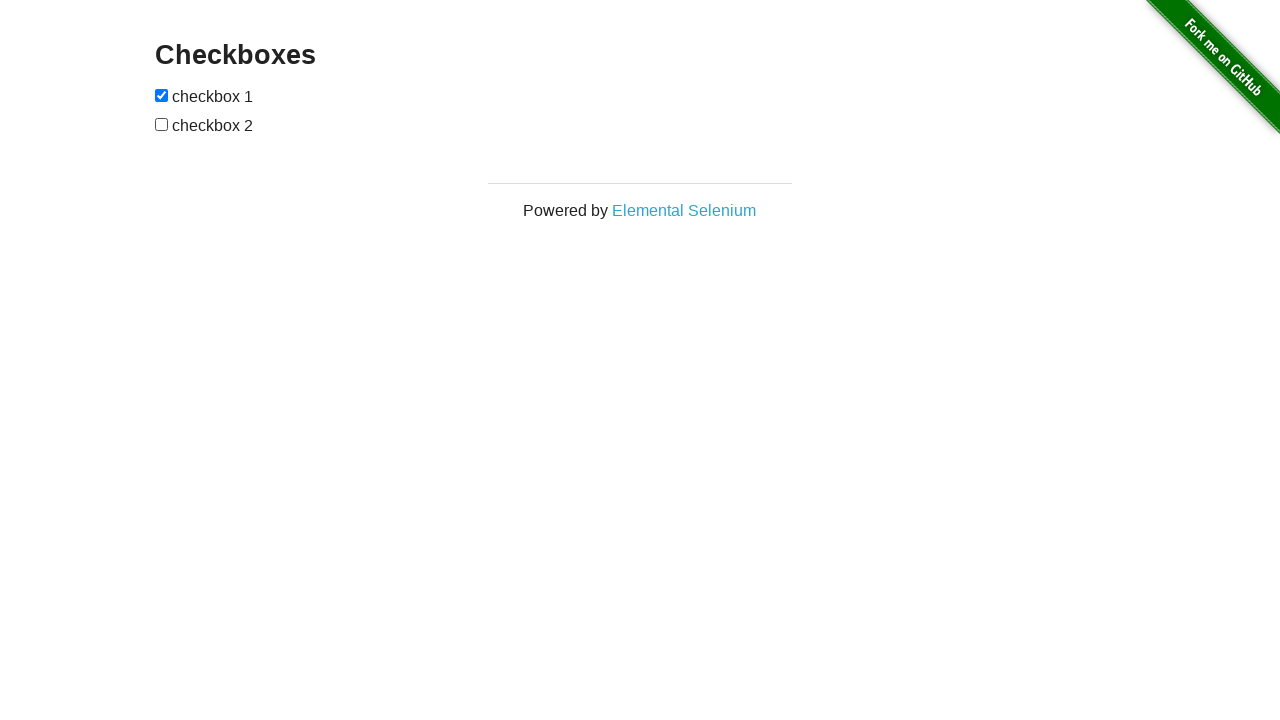

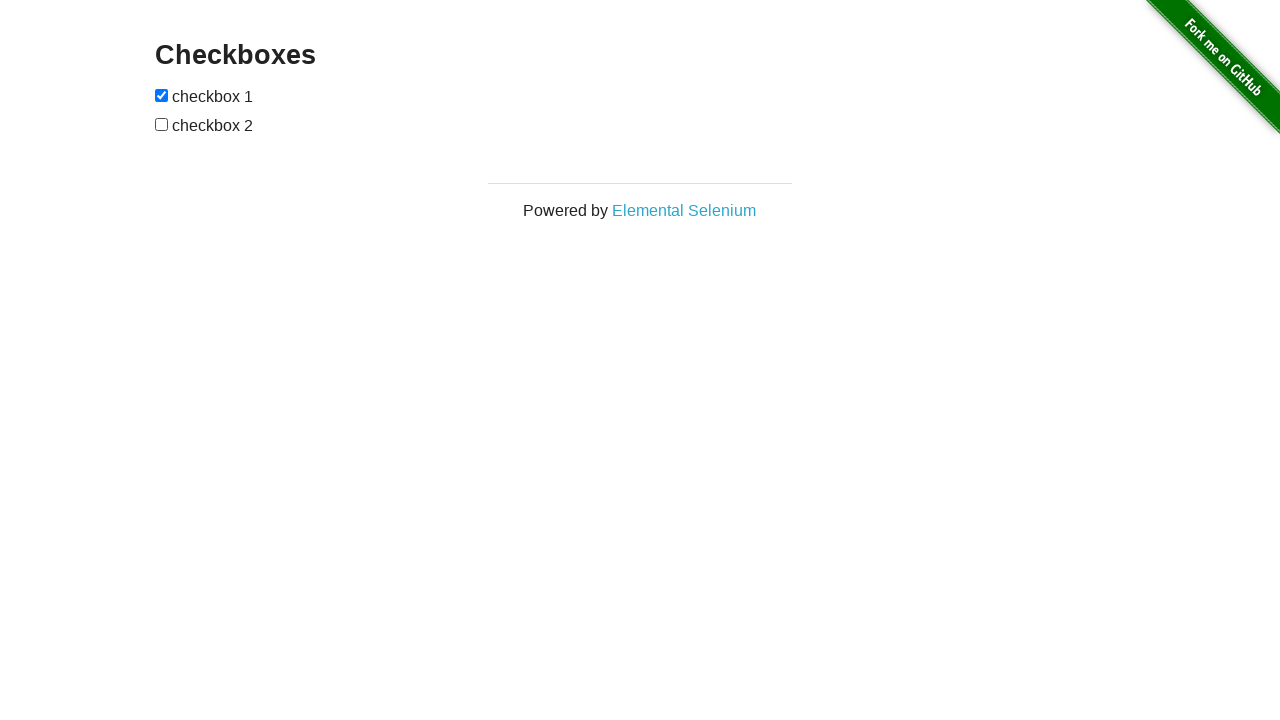